Navigates to Selenium documentation website, clicks on a navigation link, and verifies navigation to the WebDriver documentation page

Starting URL: https://www.selenium.dev/

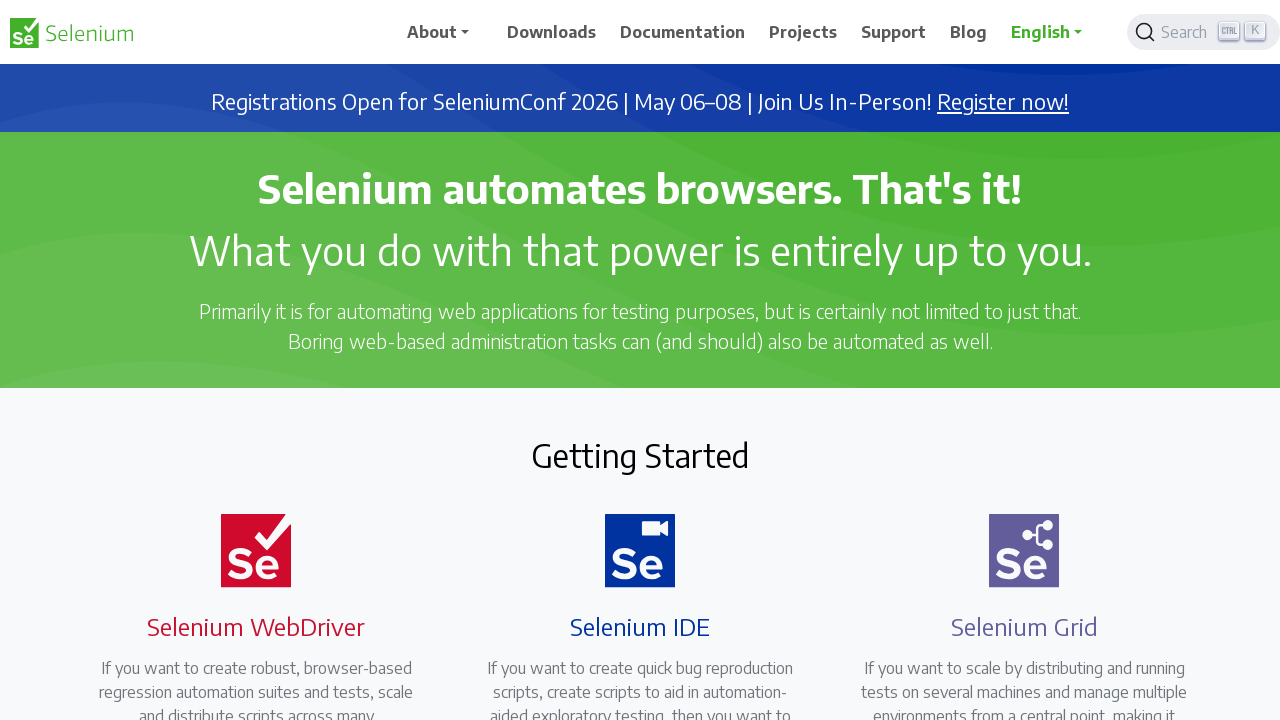

Clicked navigation link at (445, 32) on .nav-link
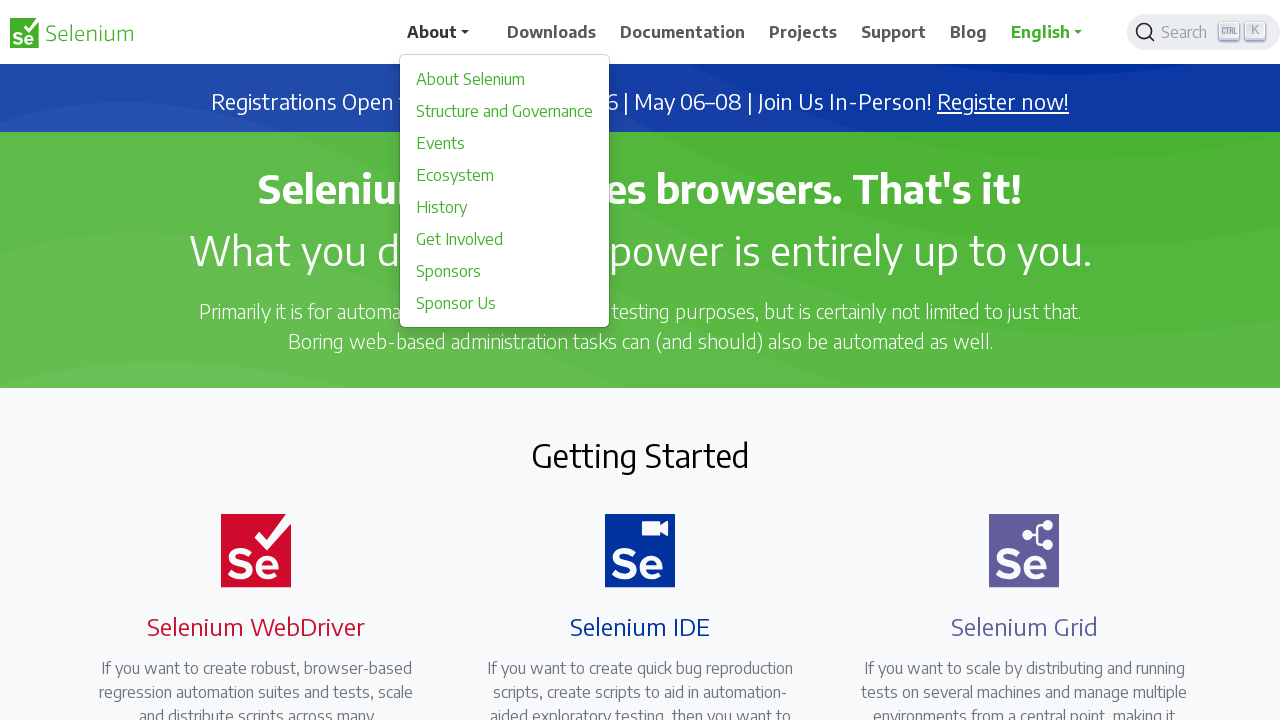

Navigated to WebDriver documentation page
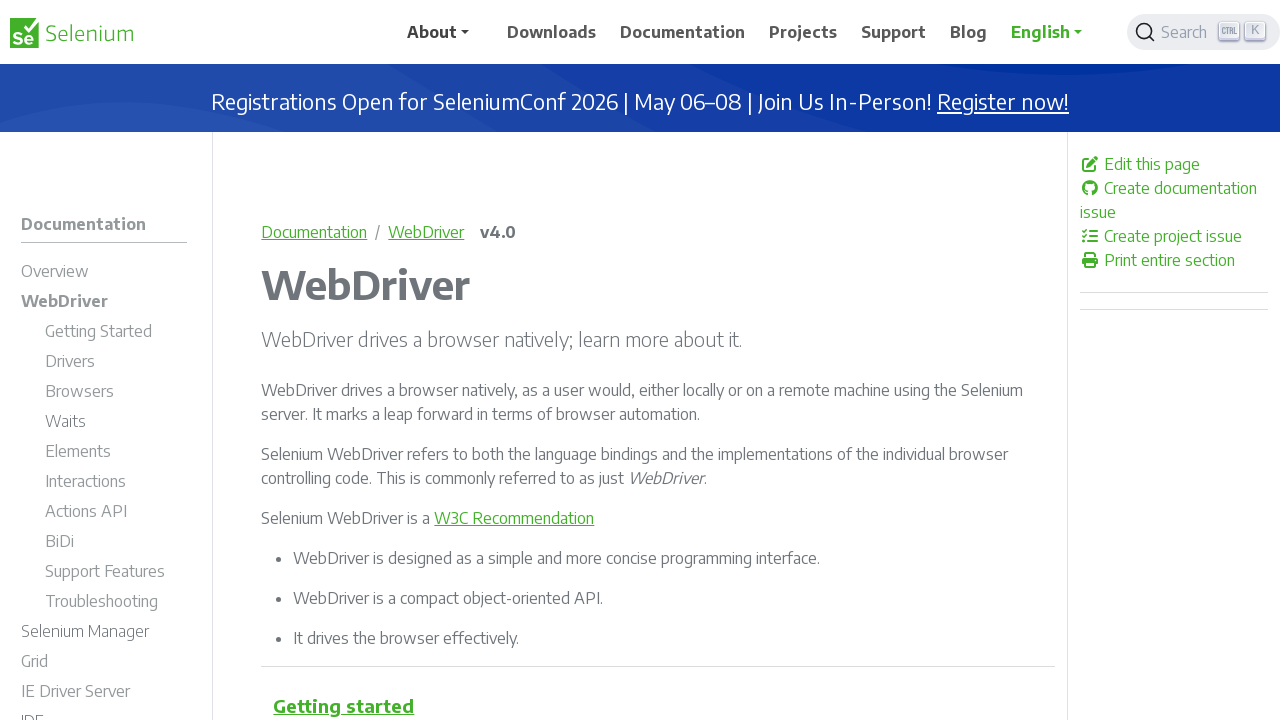

Waited for page to reach network idle state
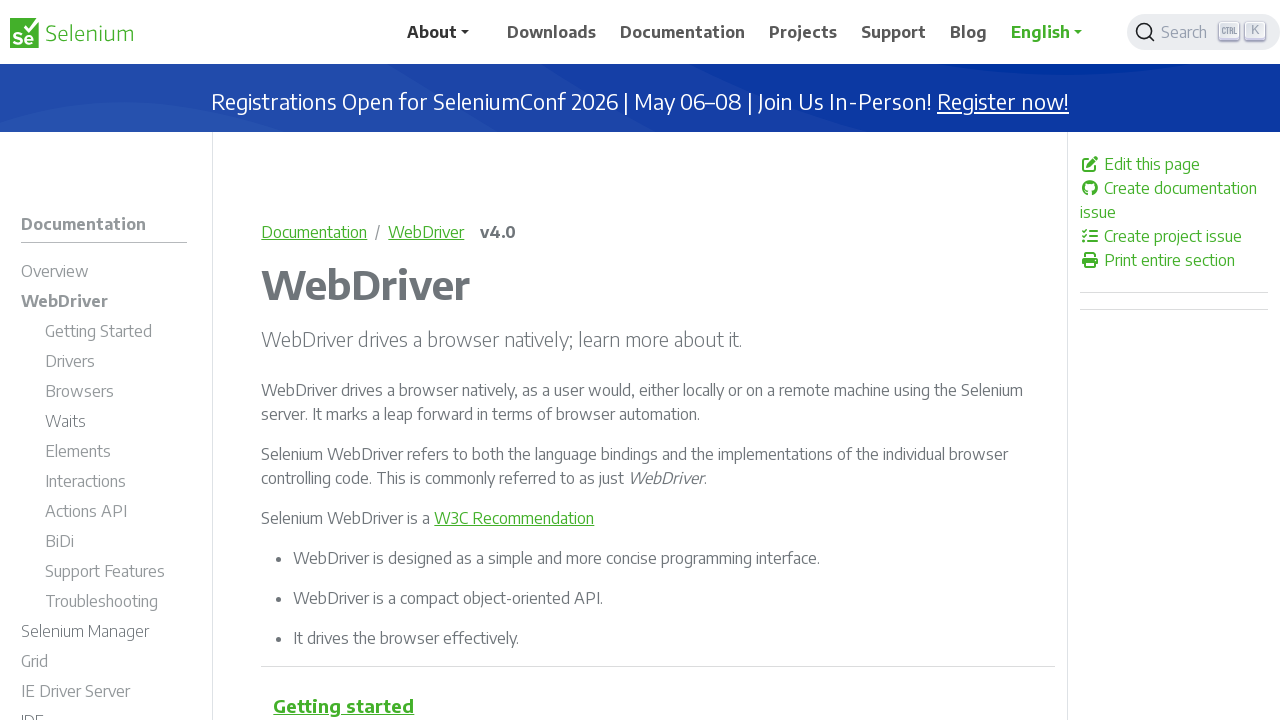

Verified navigation to correct WebDriver documentation page
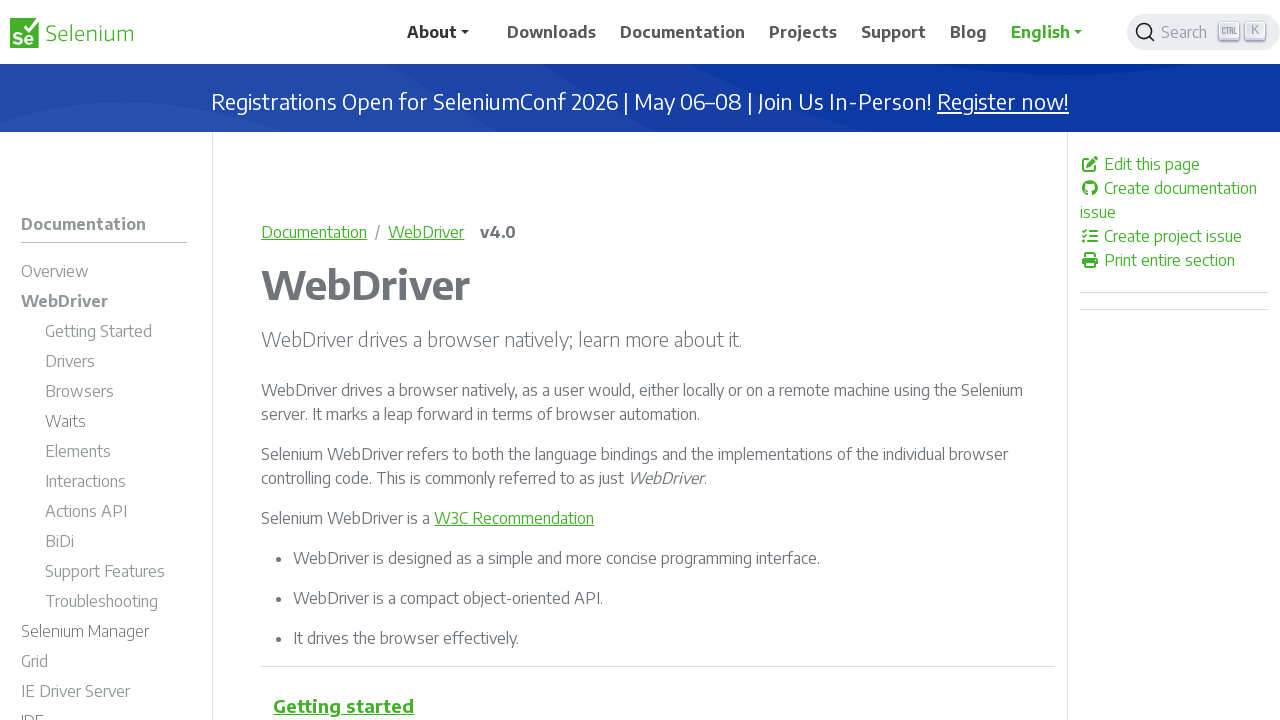

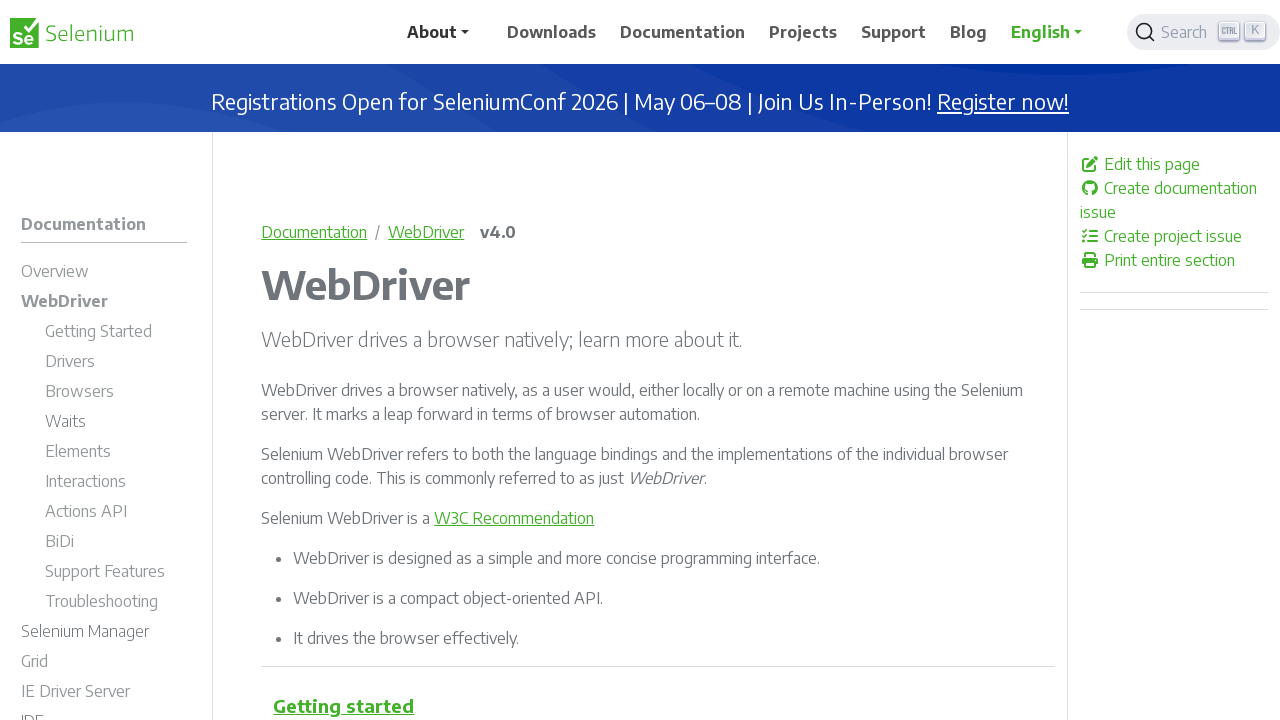